Counts the total number of iframe elements present on the page

Starting URL: https://demoqa.com/frames

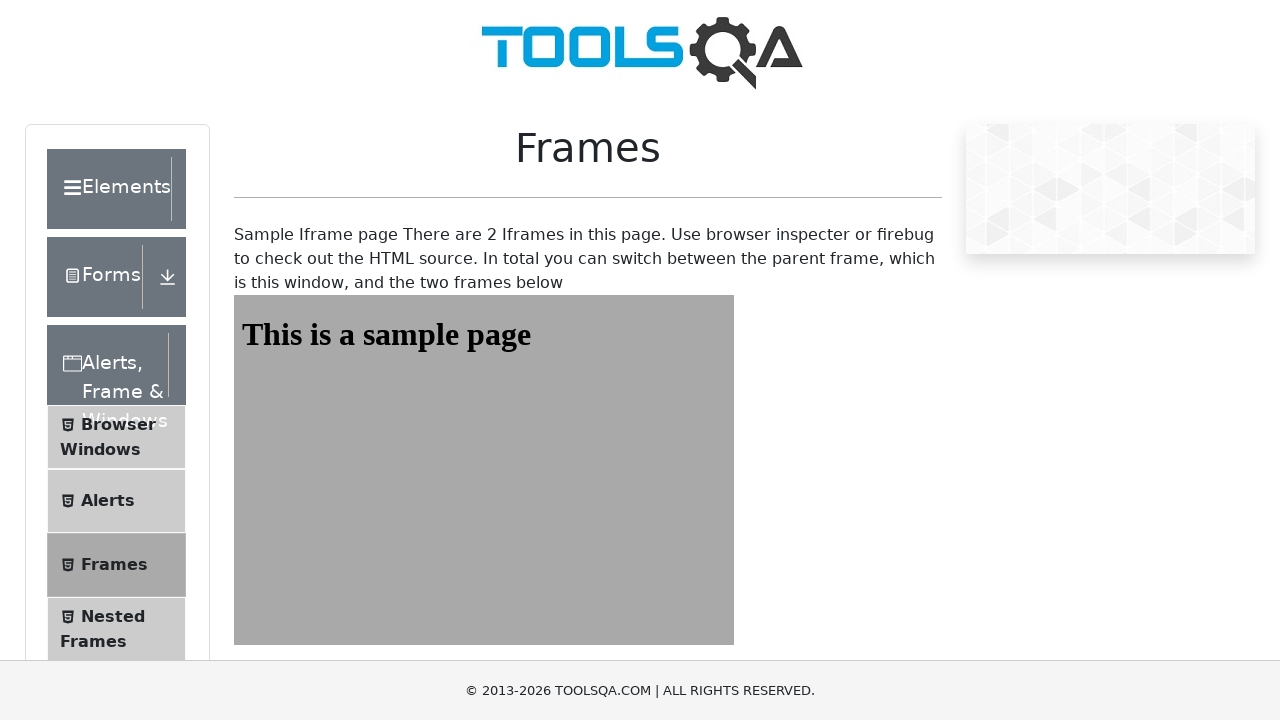

Navigated to https://demoqa.com/frames
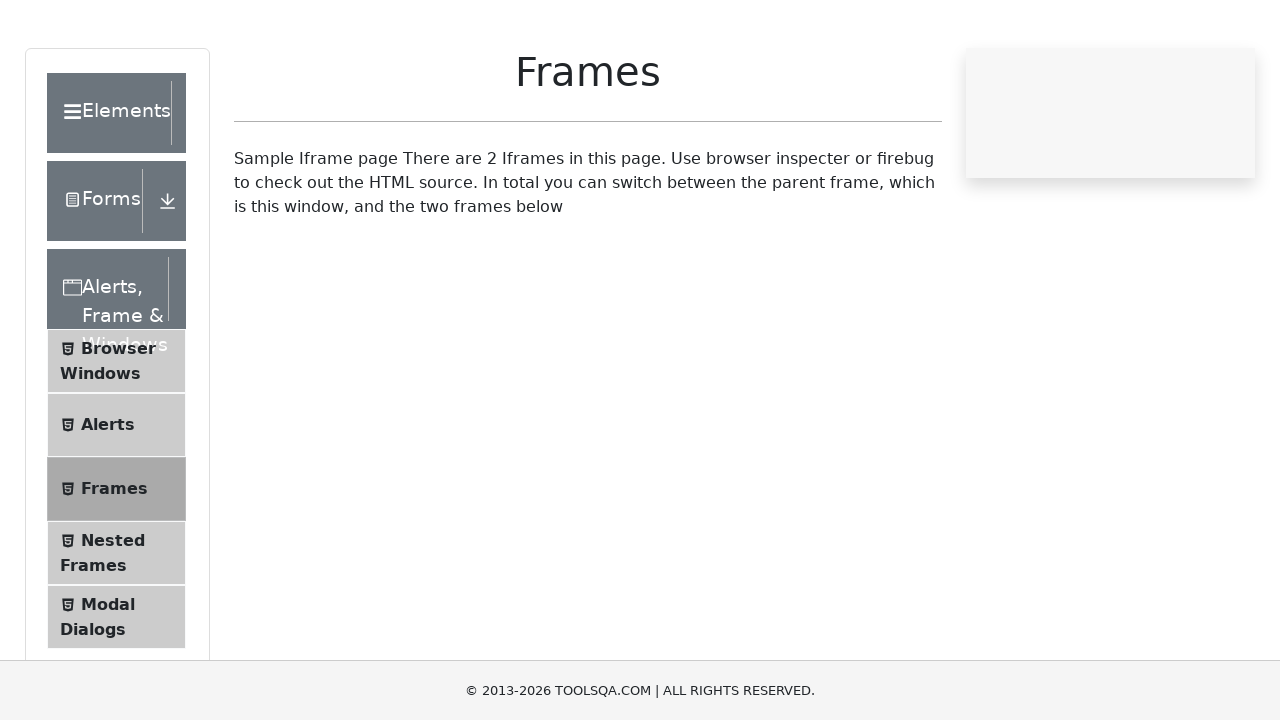

Located all iframe elements on the page
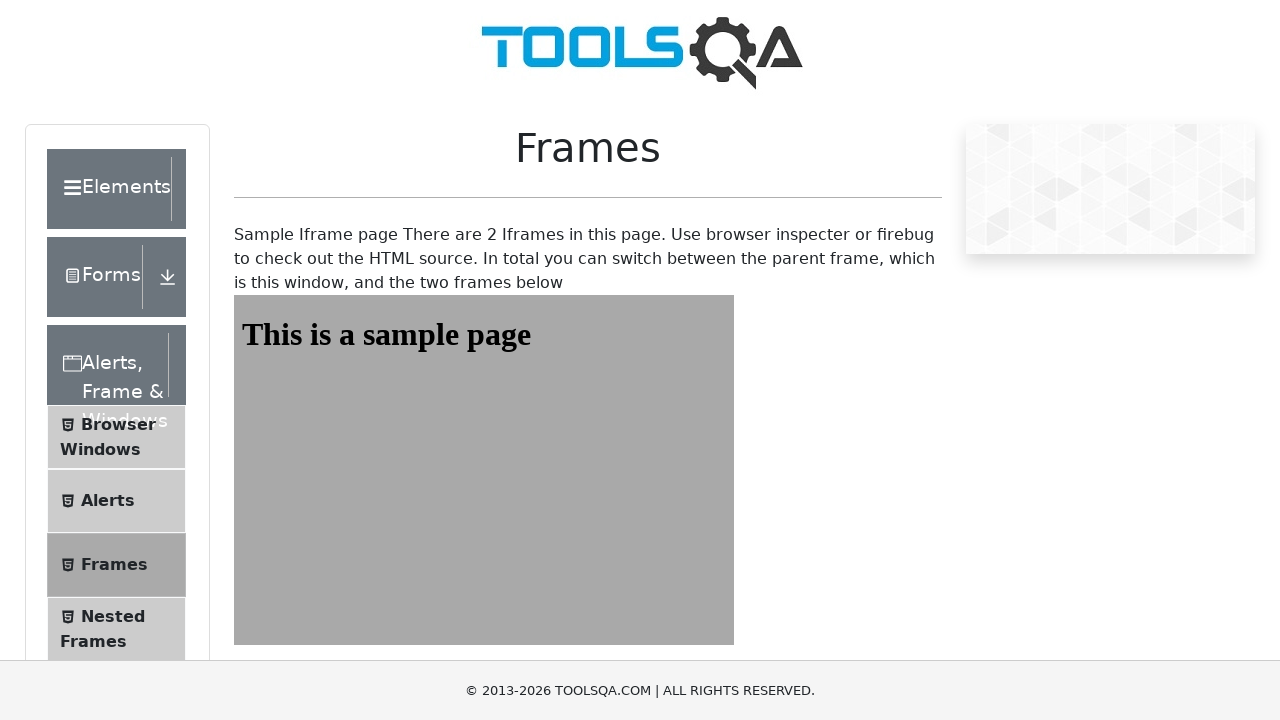

Counted total number of iframes: 4
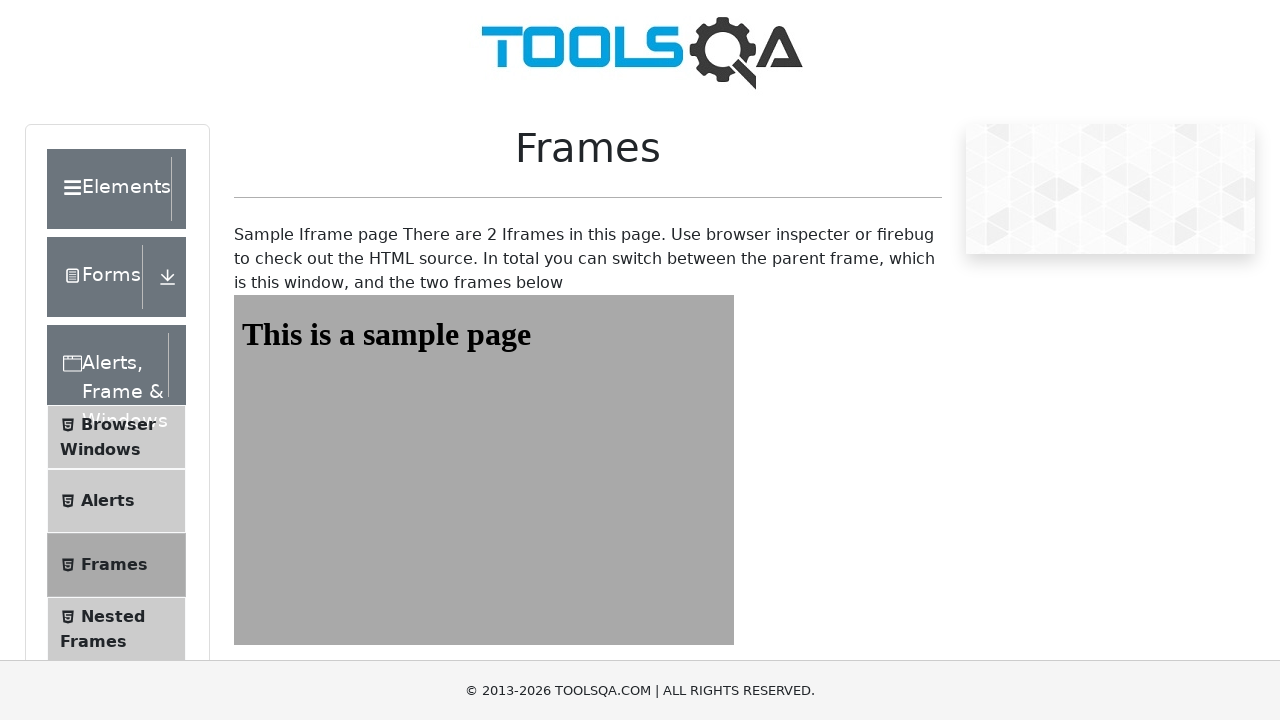

Printed total frame count: 4
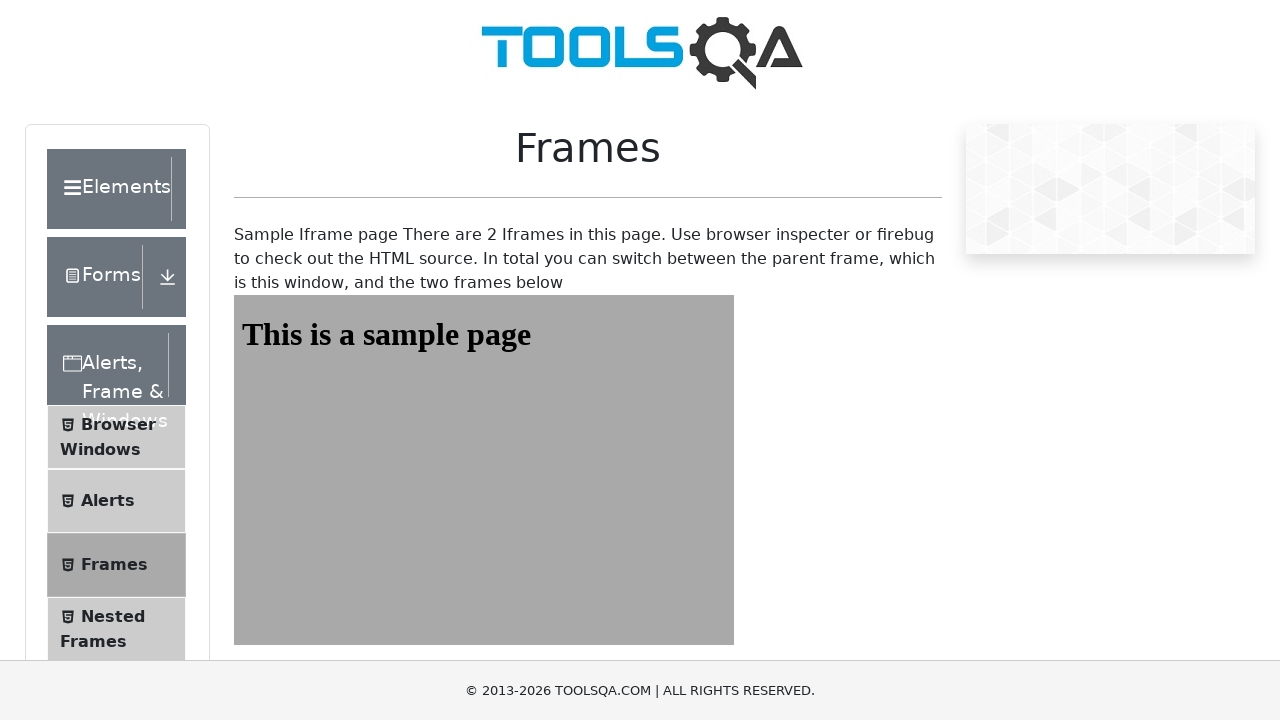

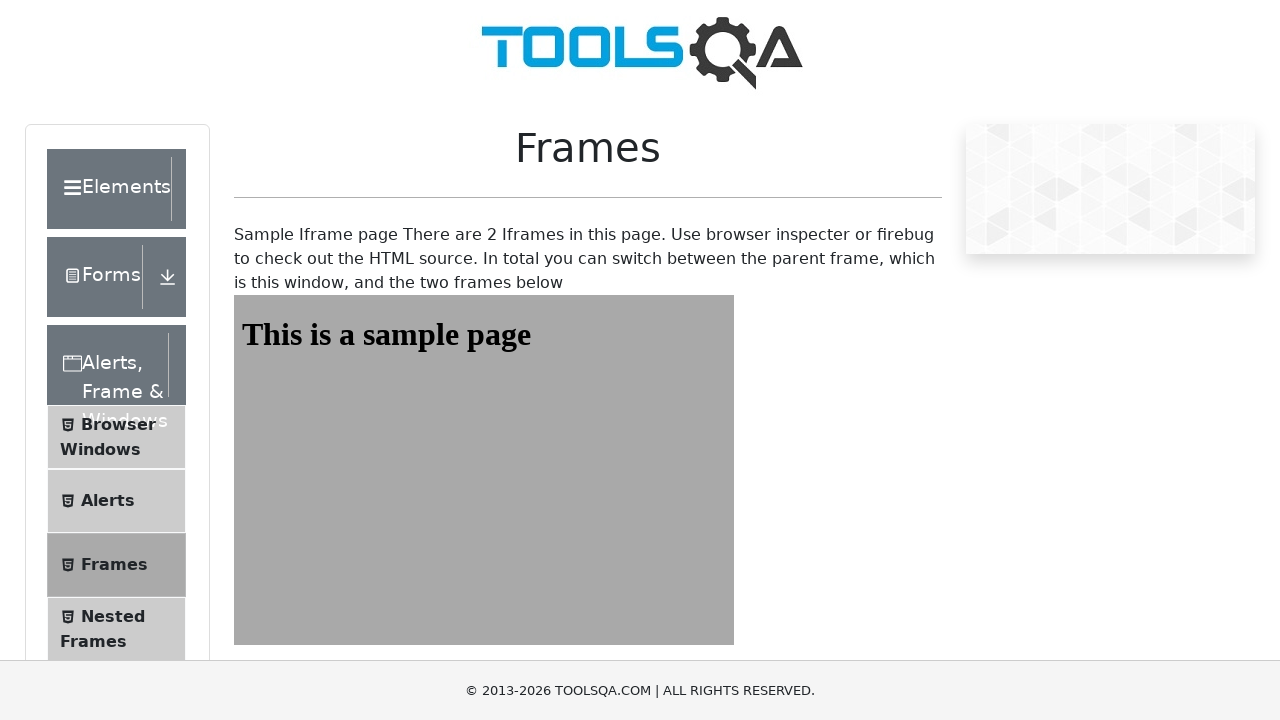